Tests JavaScript prompt dialog handling by setting up a dialog handler to accept with a username, clicking a "Try it" button inside an iframe to trigger the prompt, and then clicking another button on the page.

Starting URL: https://www.w3schools.com/jsref/tryit.asp?filename=tryjsref_prompt

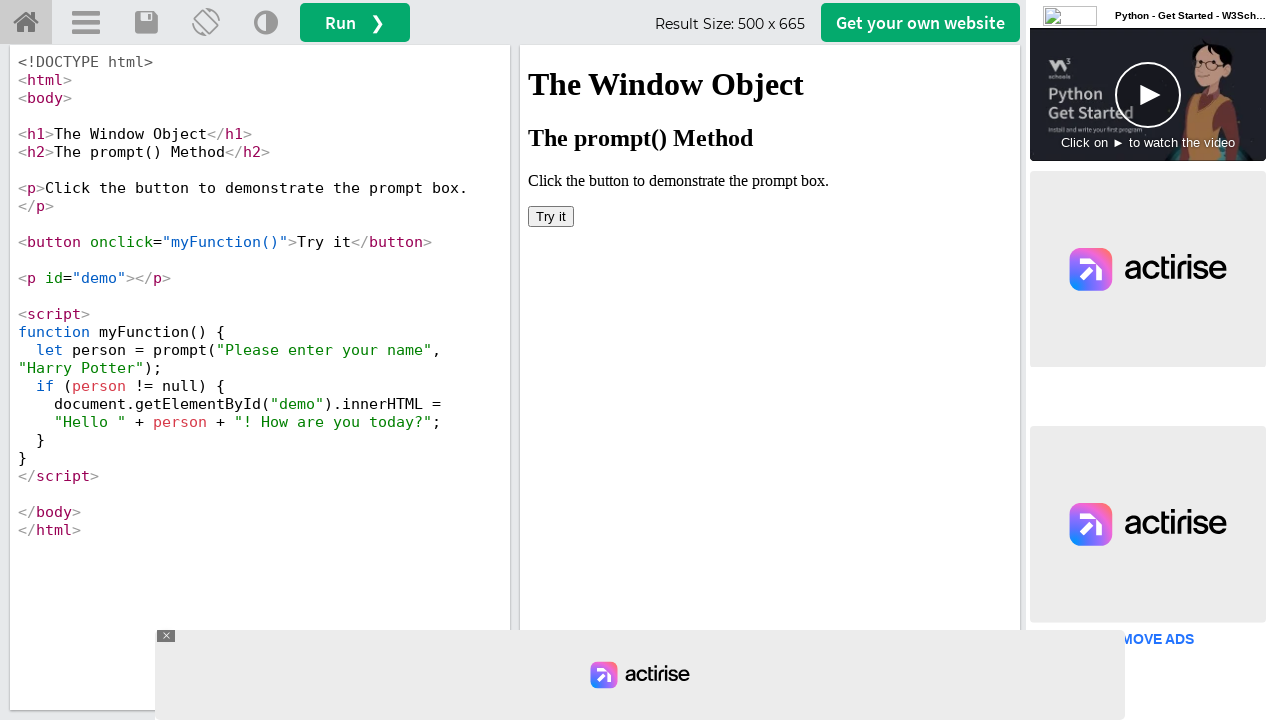

Set up dialog handler to accept prompts with 'Testuser'
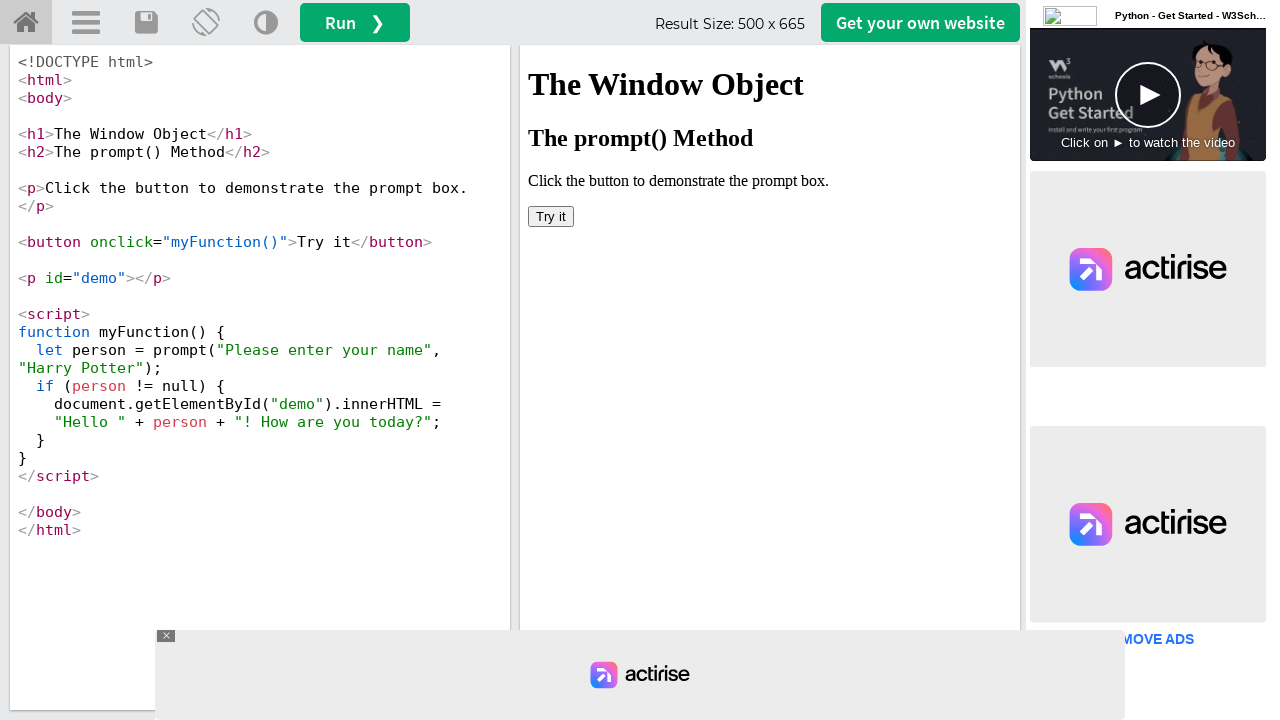

Located iframe with name 'iframeResult'
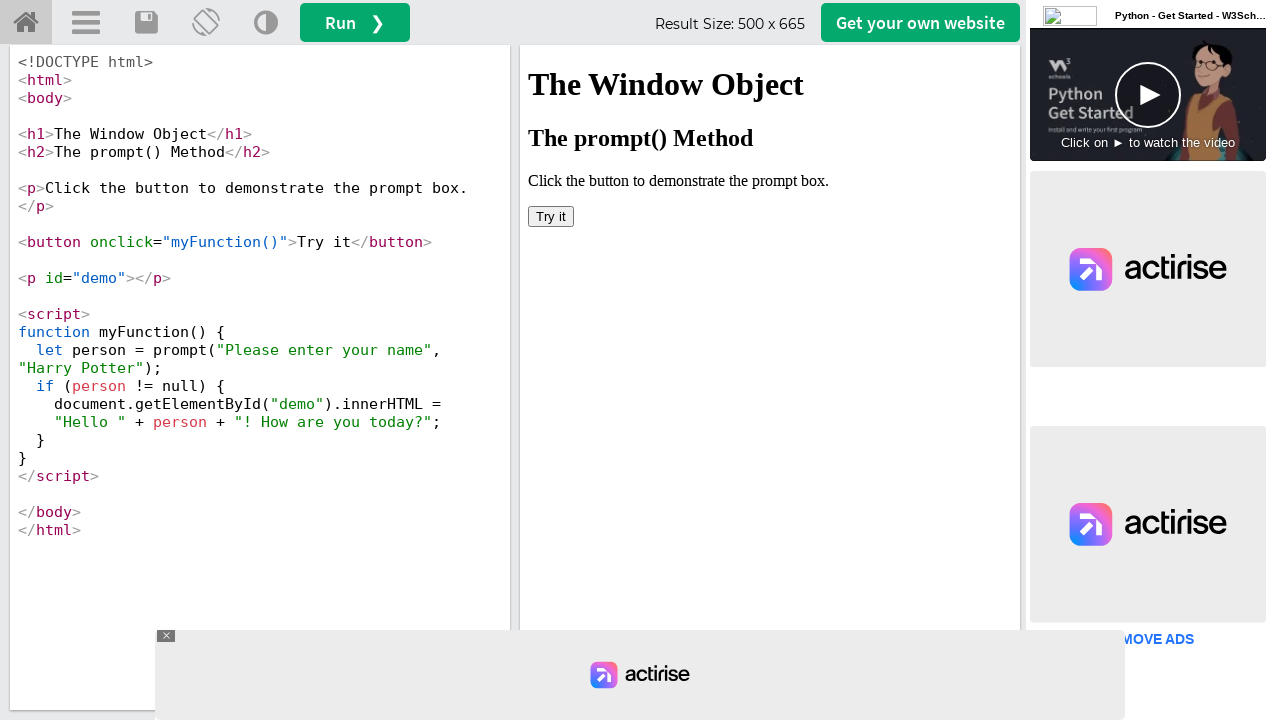

Clicked 'Try it' button inside iframe to trigger JavaScript prompt dialog at (551, 216) on internal:role=button[name="Try it"i]
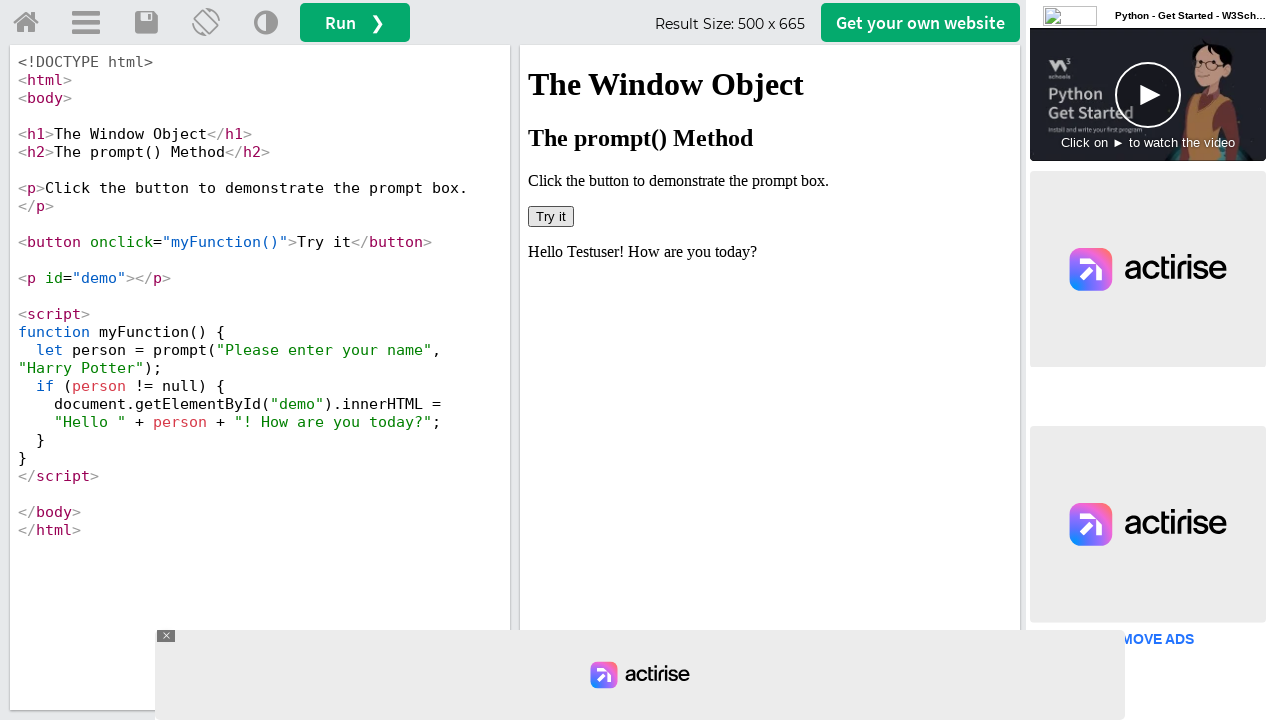

Clicked getwebsitebtn element on the page at (920, 22) on xpath=//*[@id="getwebsitebtn"]
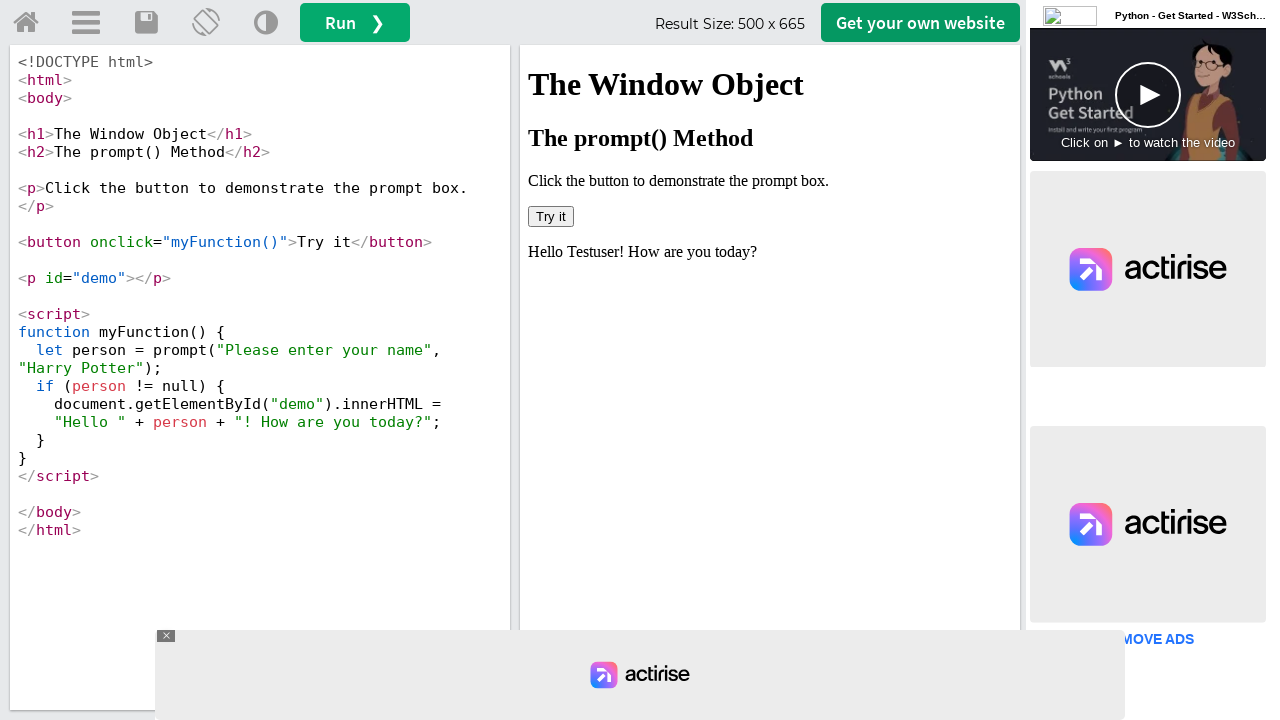

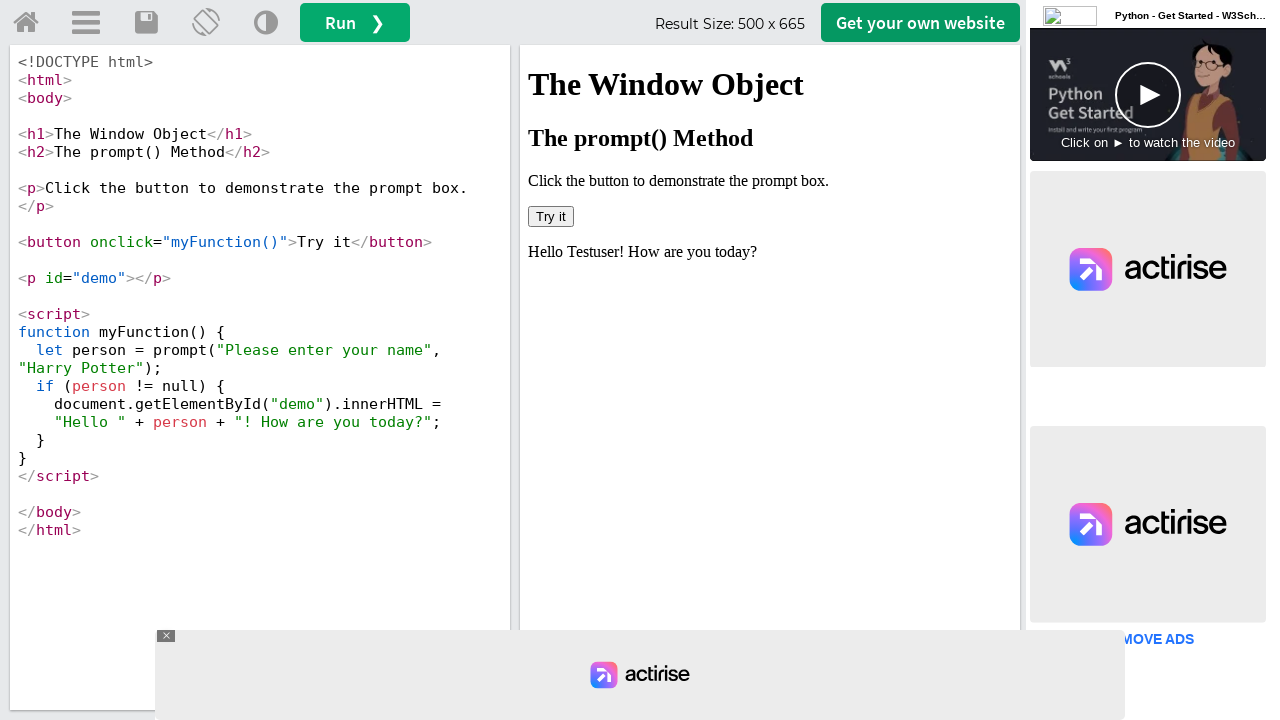